Tests radio button functionality by clicking "Yes" and "Impressive" radio buttons and verifying the selection results are displayed correctly

Starting URL: https://demoqa.com/radio-button

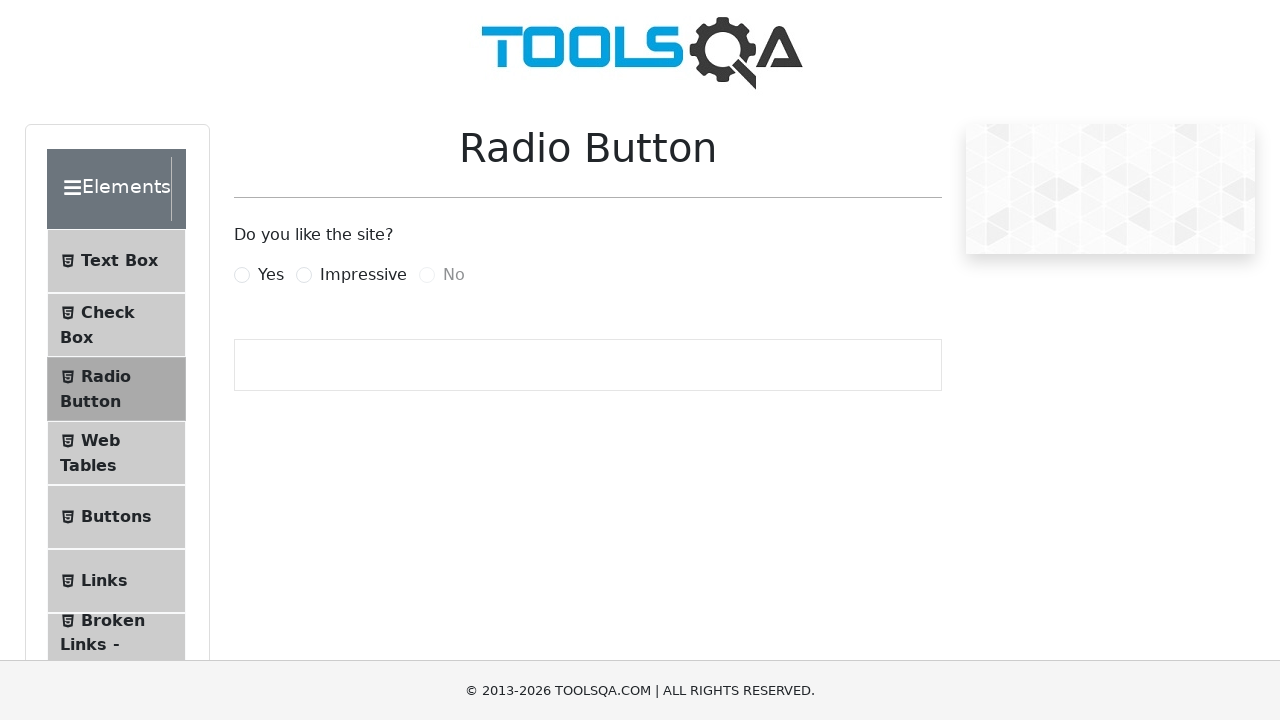

Clicked 'Yes' radio button at (271, 275) on label[for='yesRadio']
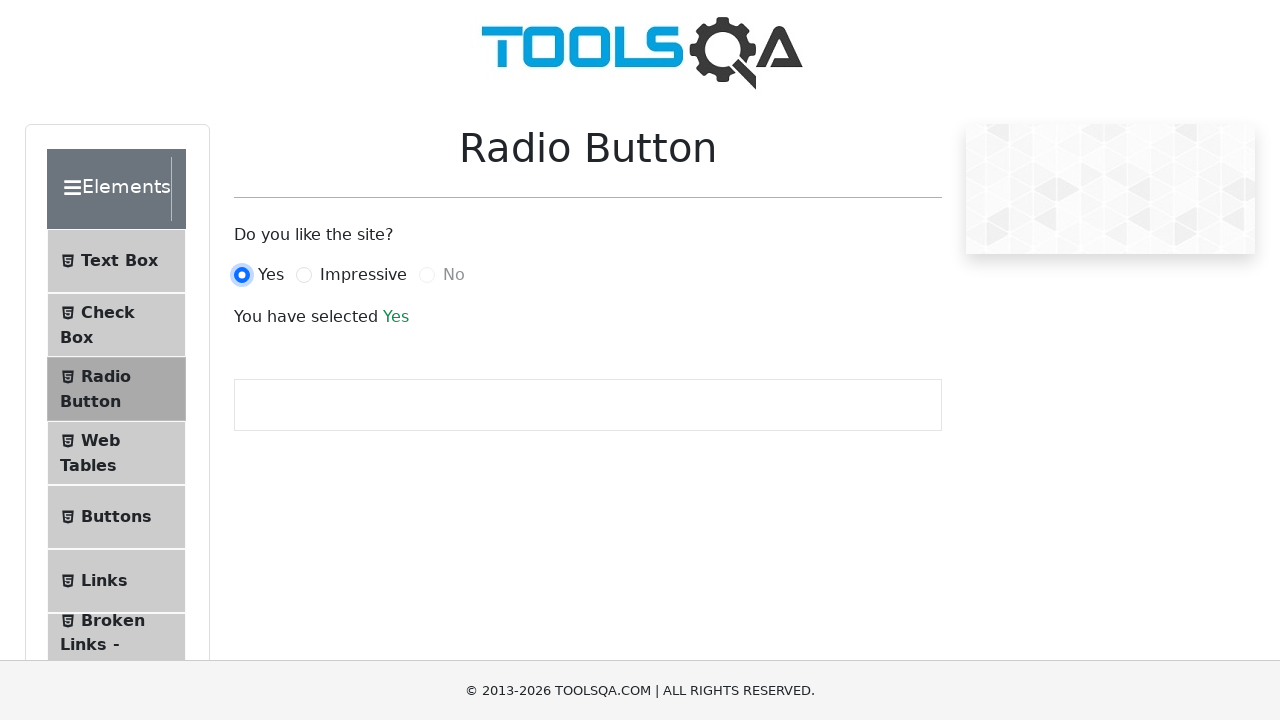

Verified 'You have selected Yes' text is displayed
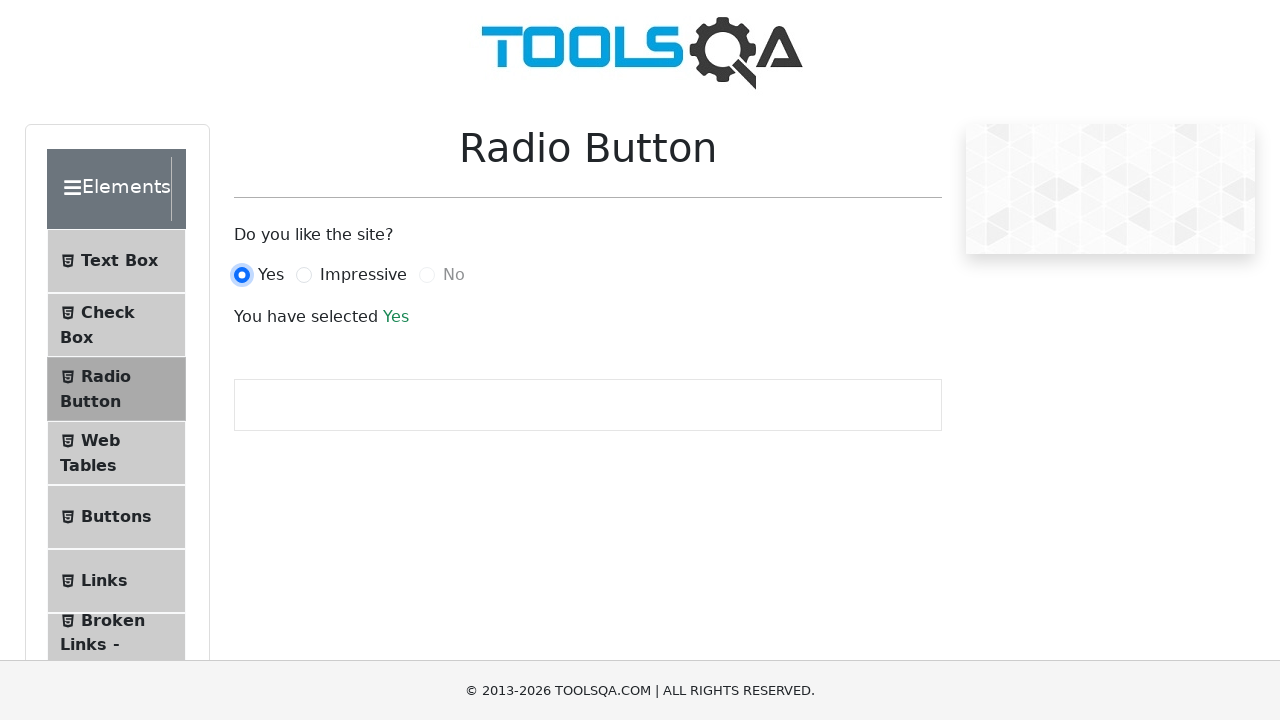

Clicked 'Impressive' radio button at (363, 275) on label[for='impressiveRadio']
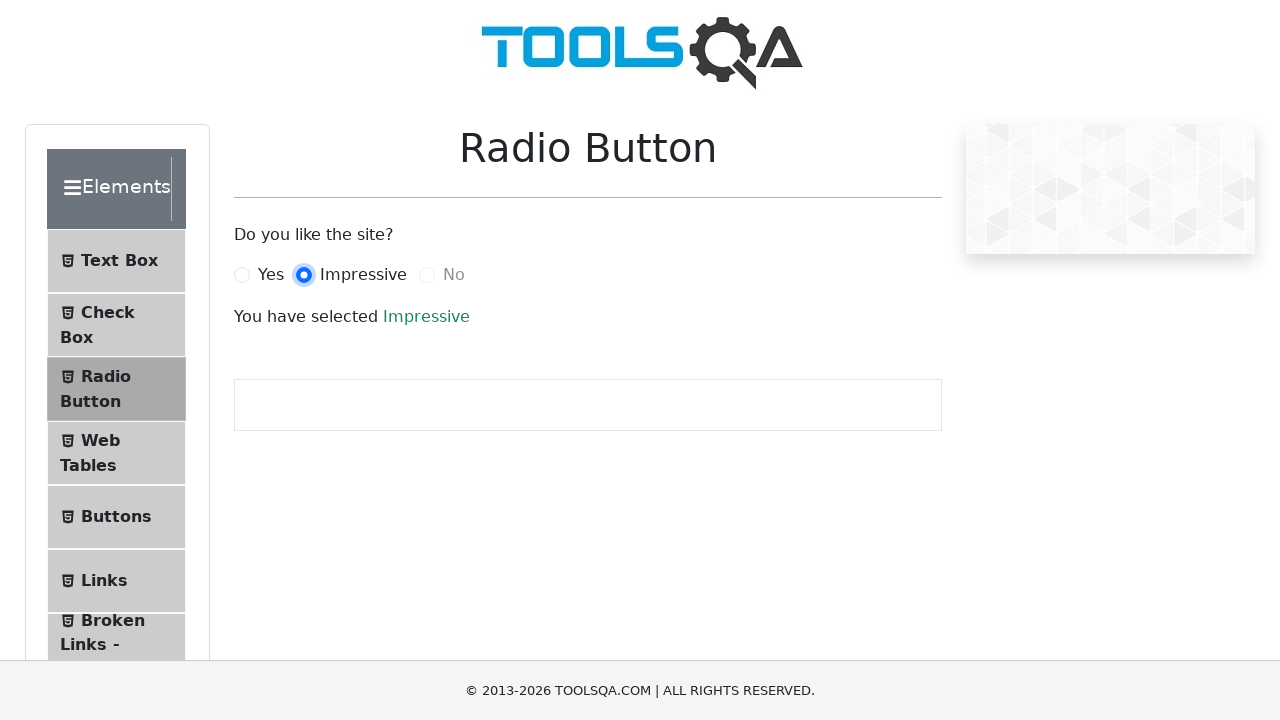

Verified 'You have selected Impressive' text is displayed
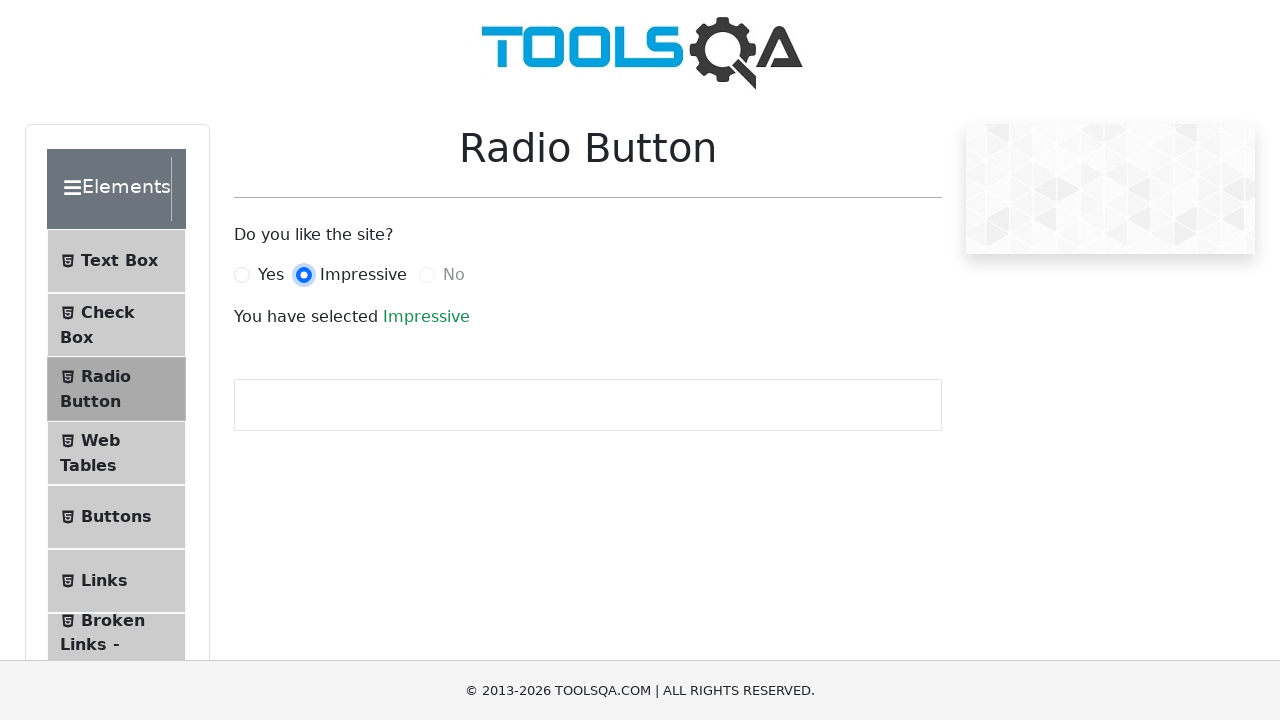

Verified 'Do you like the site?' text is visible
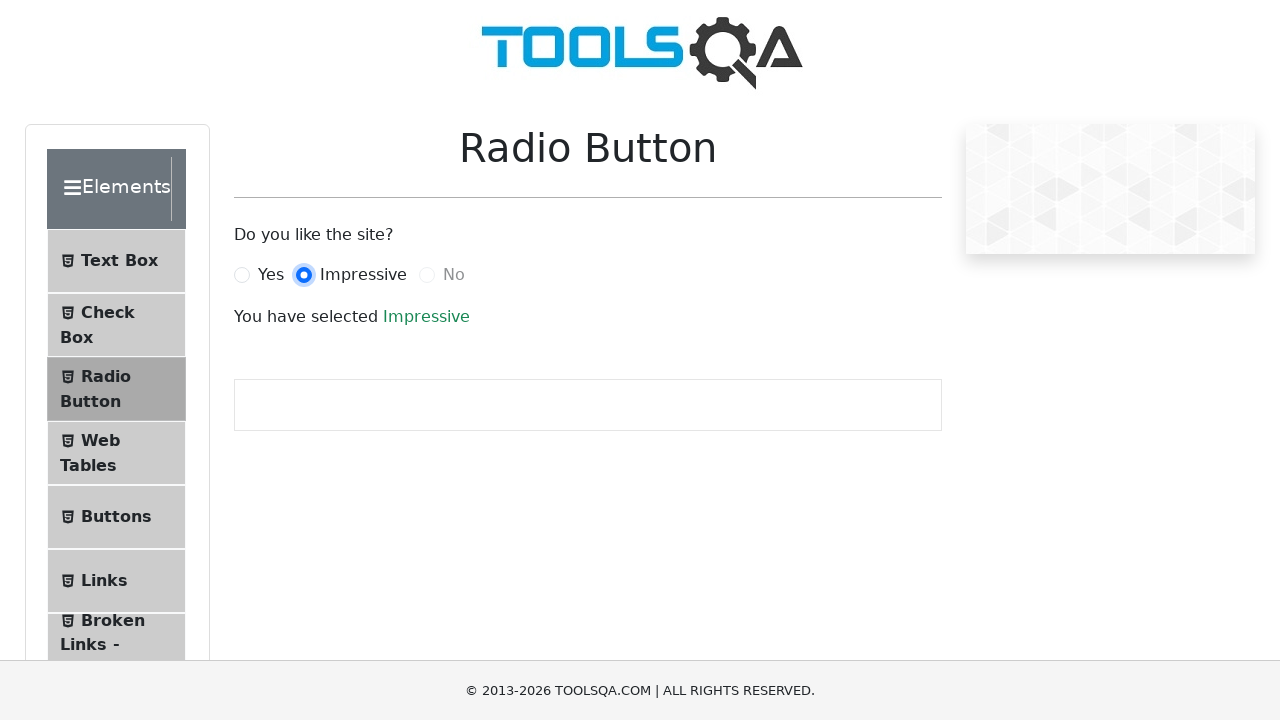

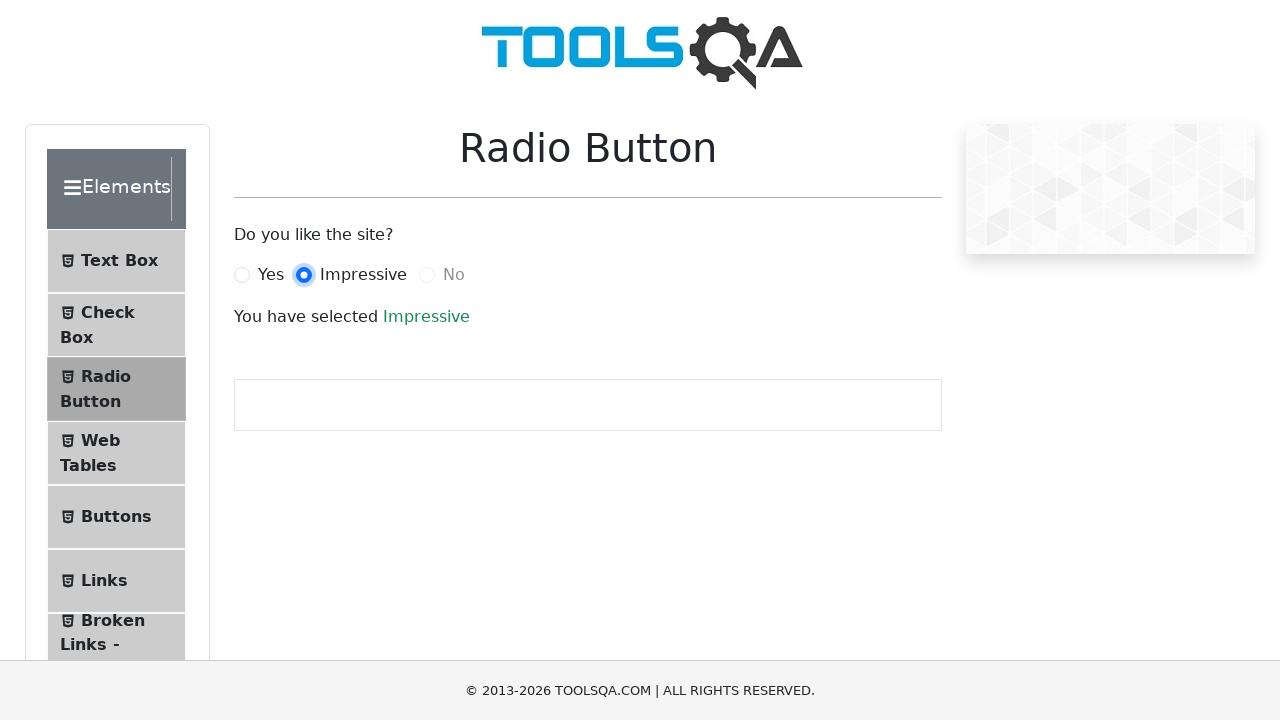